Tests the jQuery UI datepicker widget by clicking on the date input field to open the calendar and selecting a date (first Saturday of the month).

Starting URL: https://jqueryui.com/datepicker/

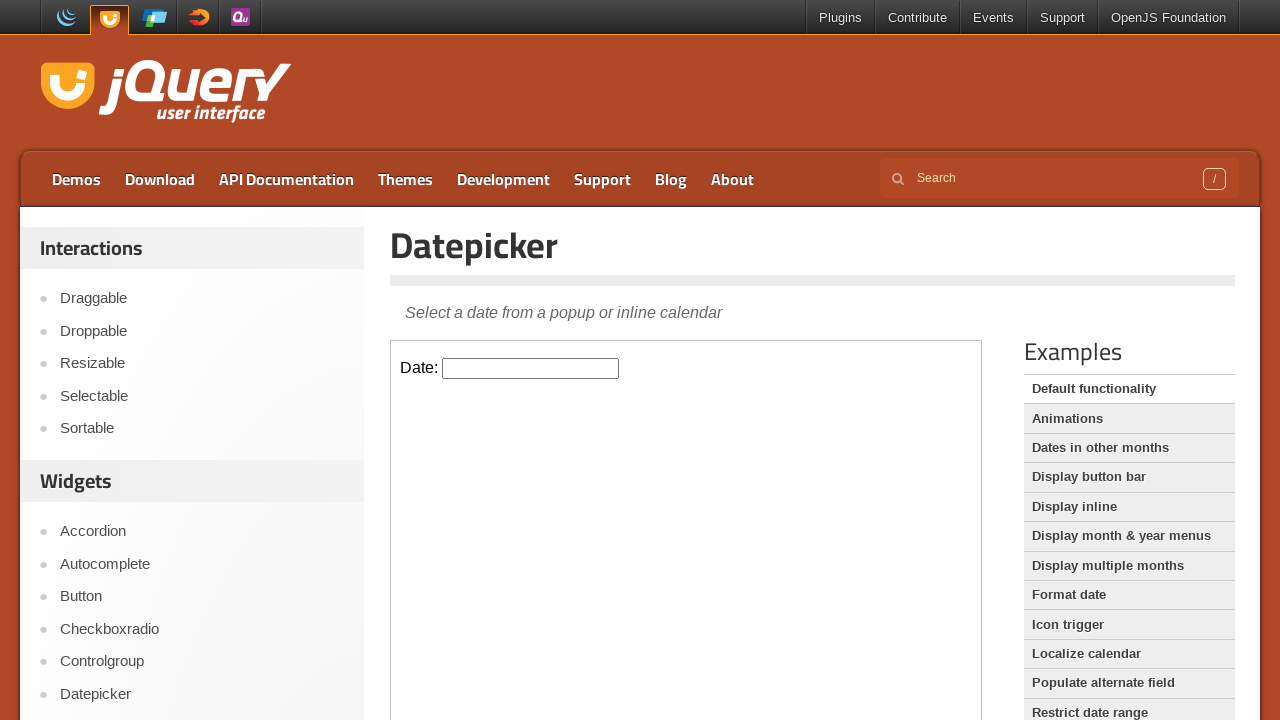

Clicked on the date input field to open the jQuery UI datepicker calendar at (531, 368) on iframe.demo-frame >> internal:control=enter-frame >> #datepicker
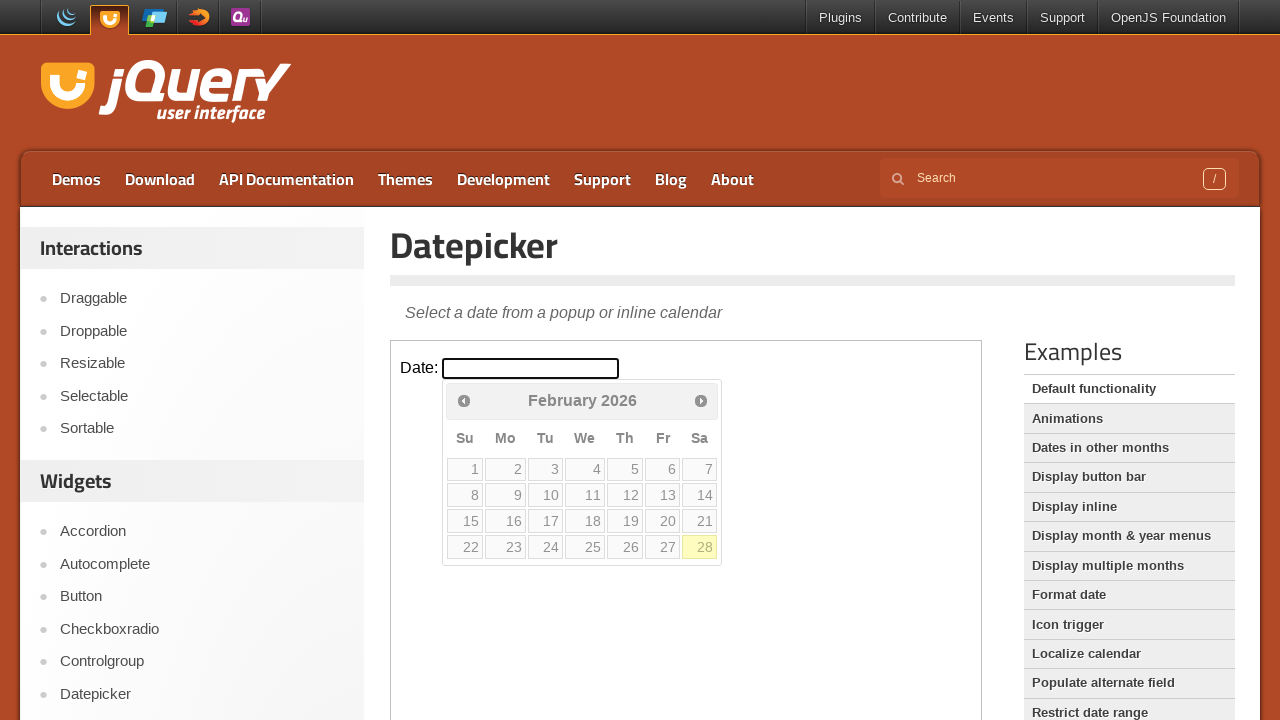

Selected the first Saturday of the month from the datepicker calendar at (700, 469) on iframe.demo-frame >> internal:control=enter-frame >> #ui-datepicker-div table tb
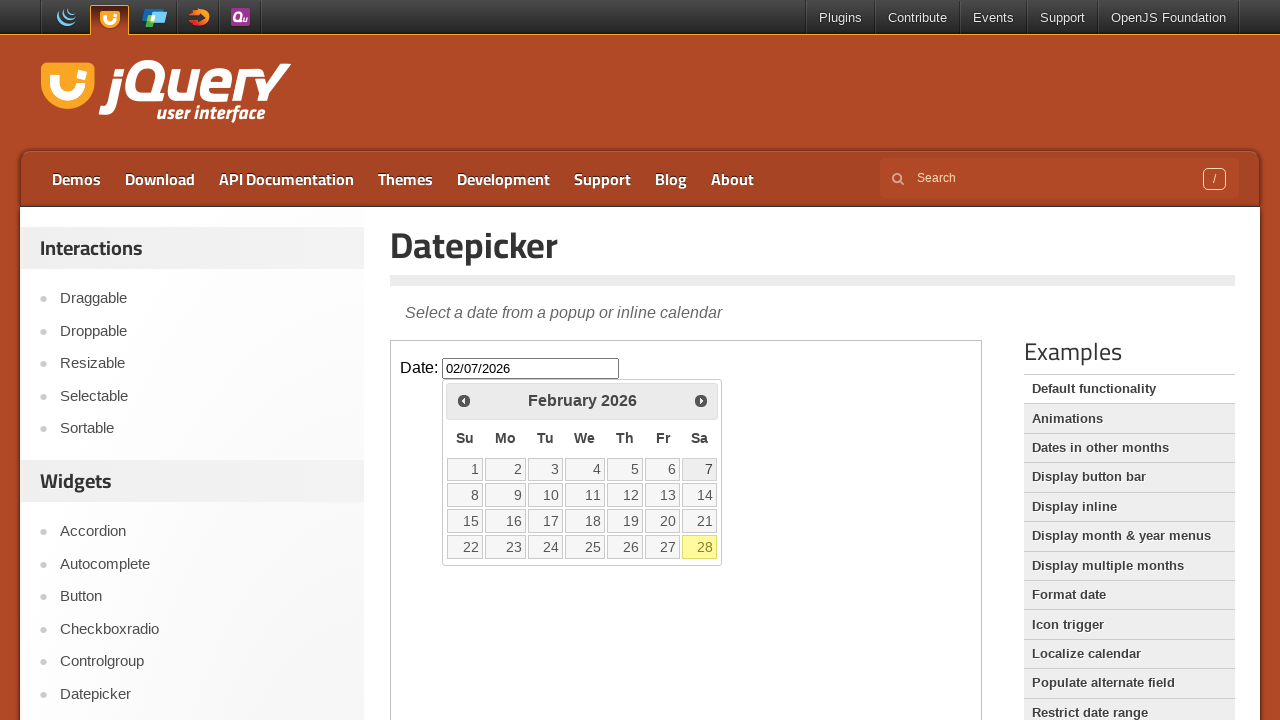

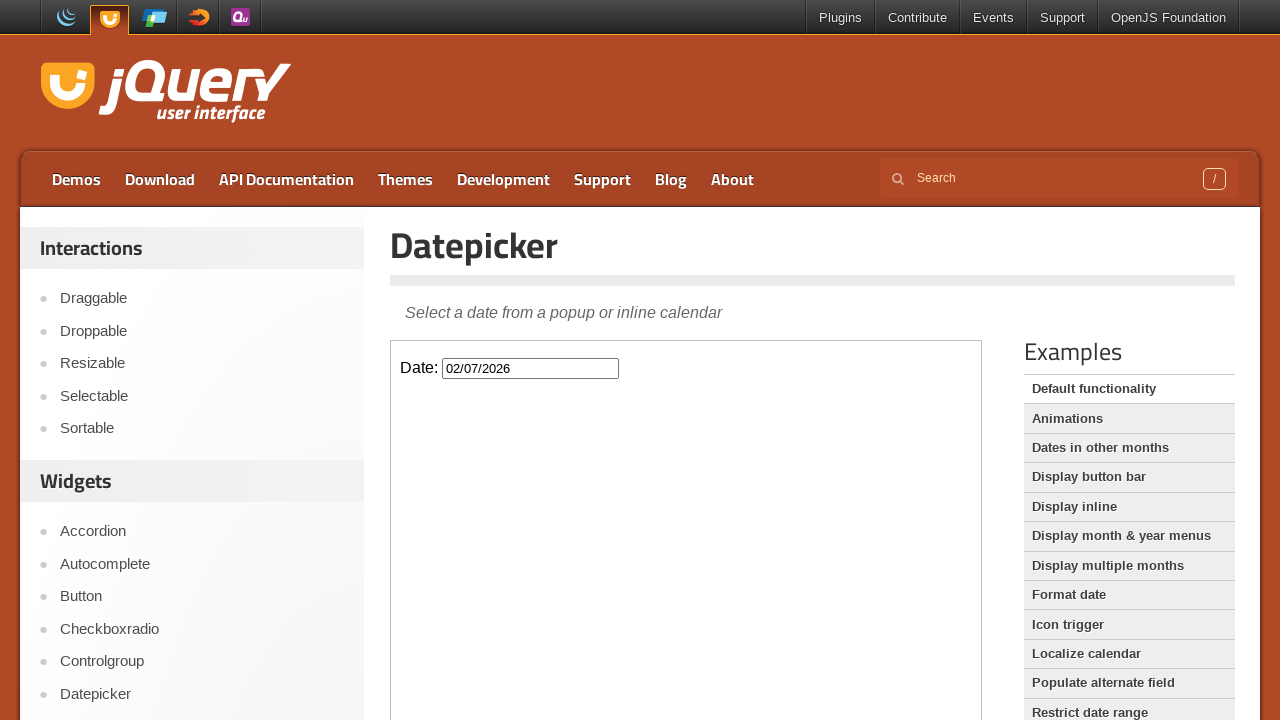